Tests keyboard key presses by sending SPACE and LEFT arrow keys to a page element and verifying the displayed result text confirms the correct key was pressed.

Starting URL: http://the-internet.herokuapp.com/key_presses

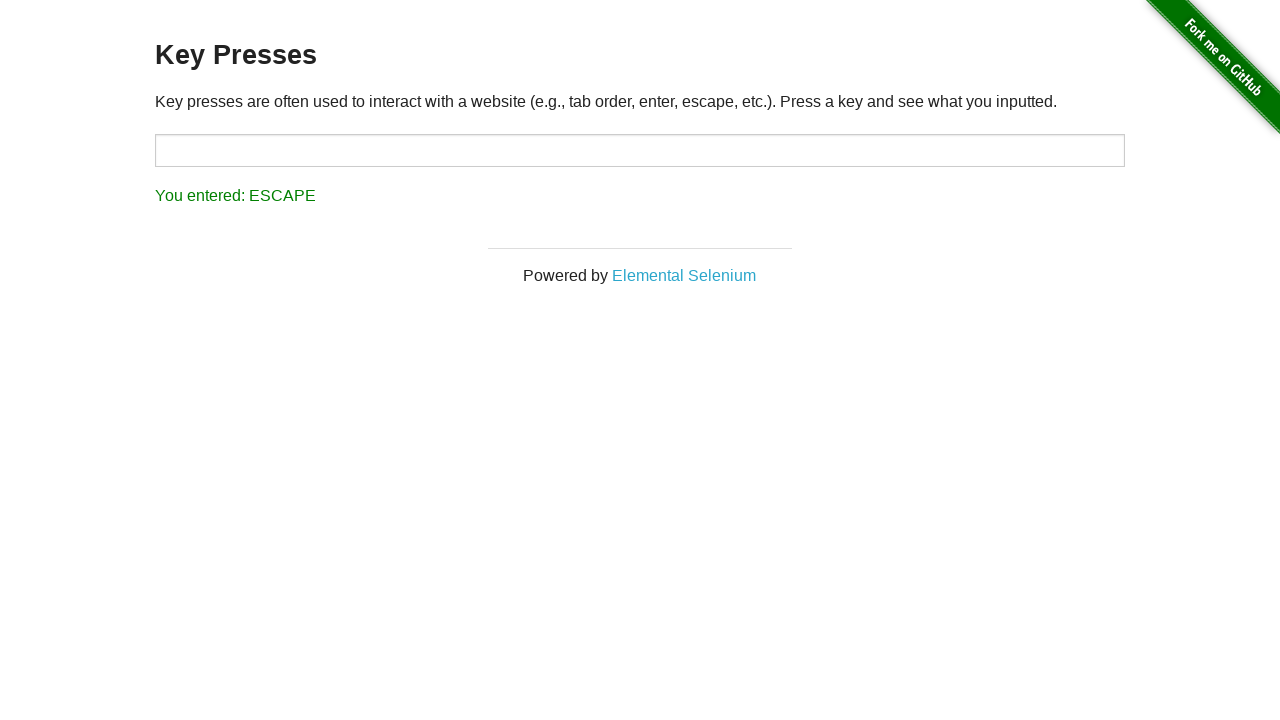

Pressed SPACE key on target element on #target
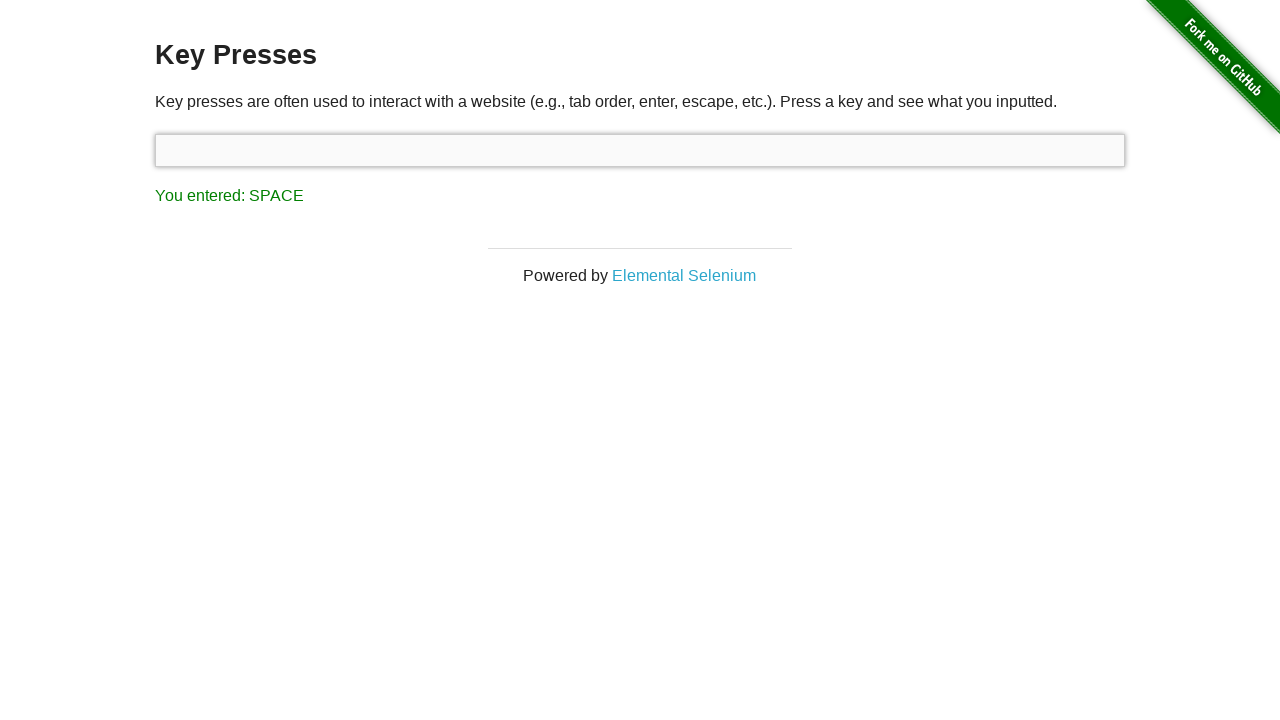

Retrieved result text after SPACE key press
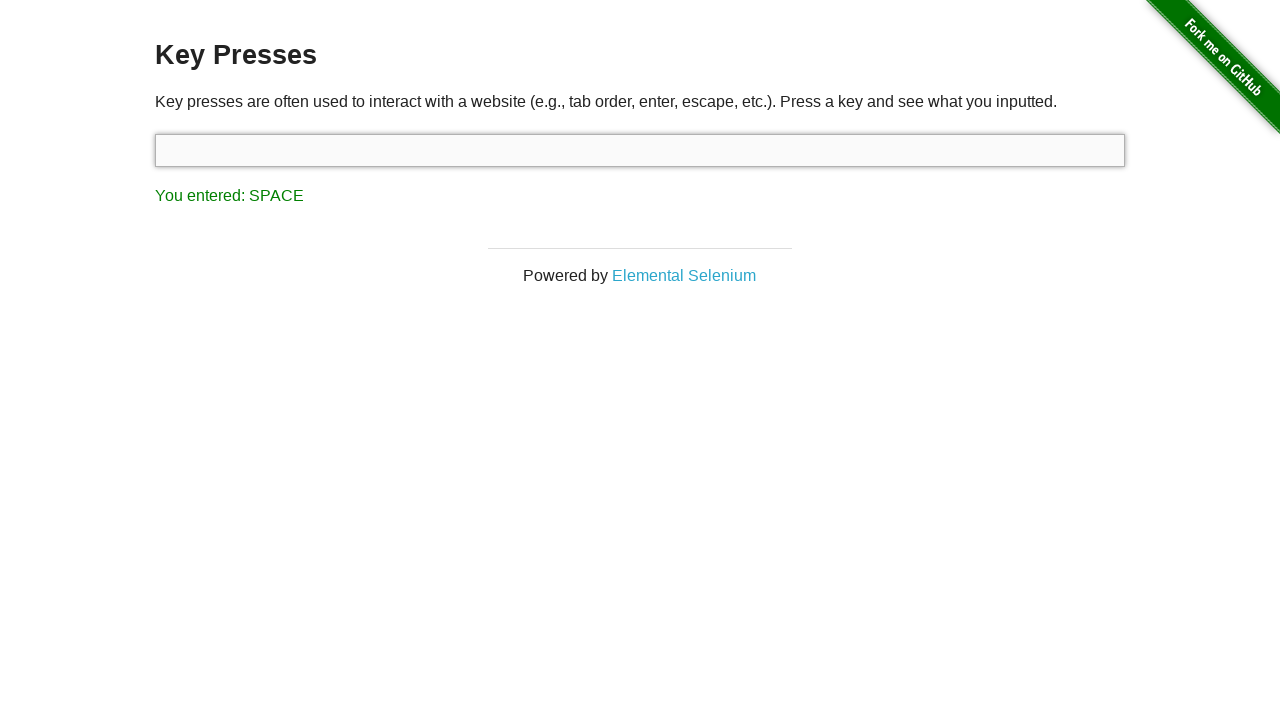

Verified result text shows 'You entered: SPACE'
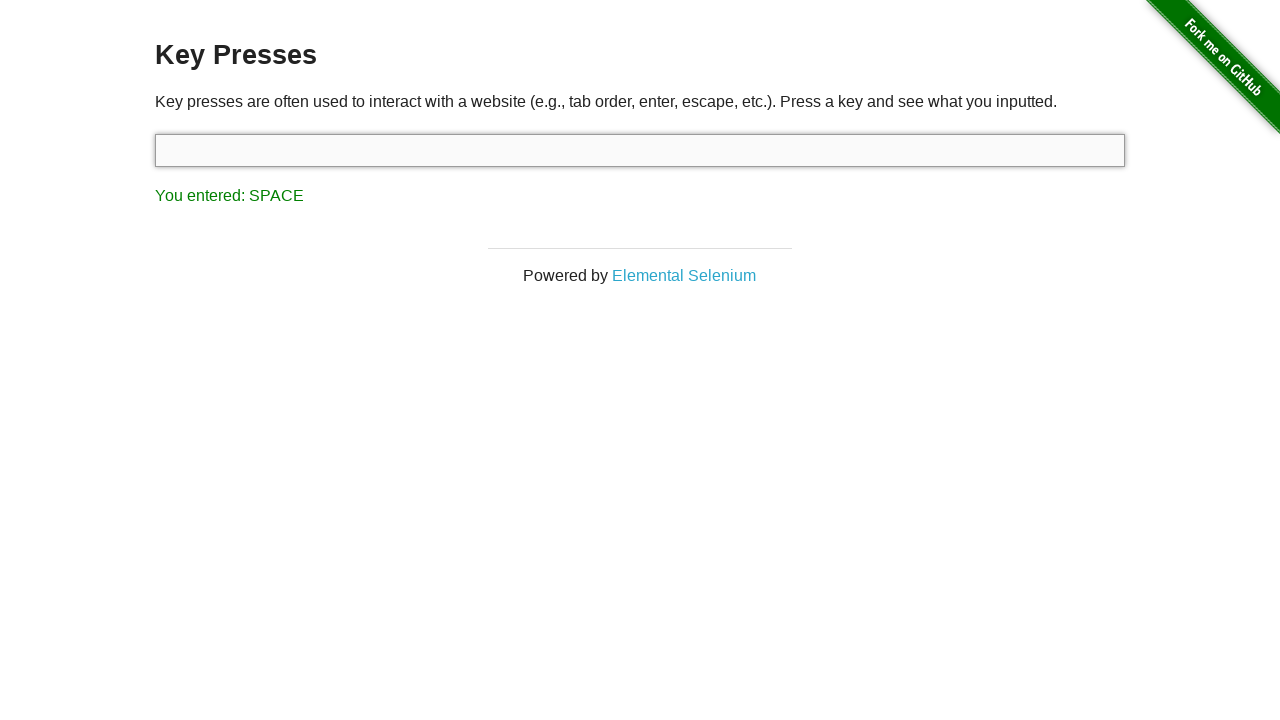

Pressed LEFT arrow key
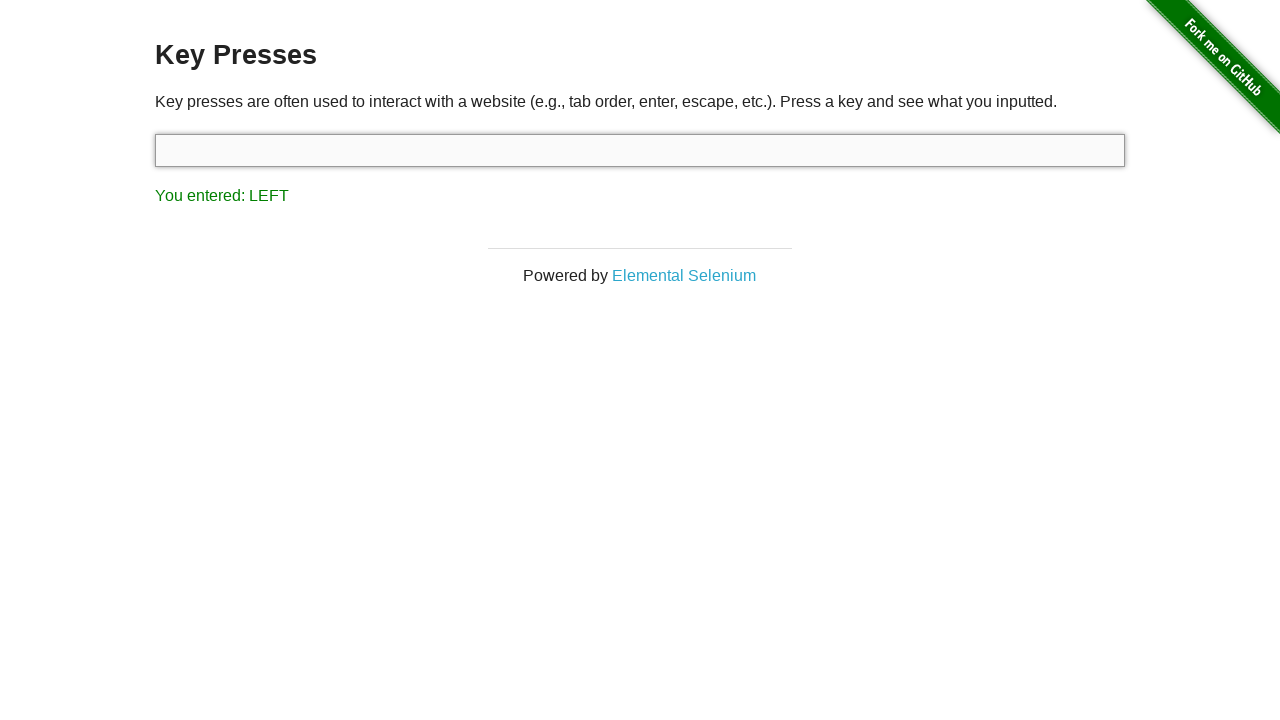

Retrieved result text after LEFT arrow key press
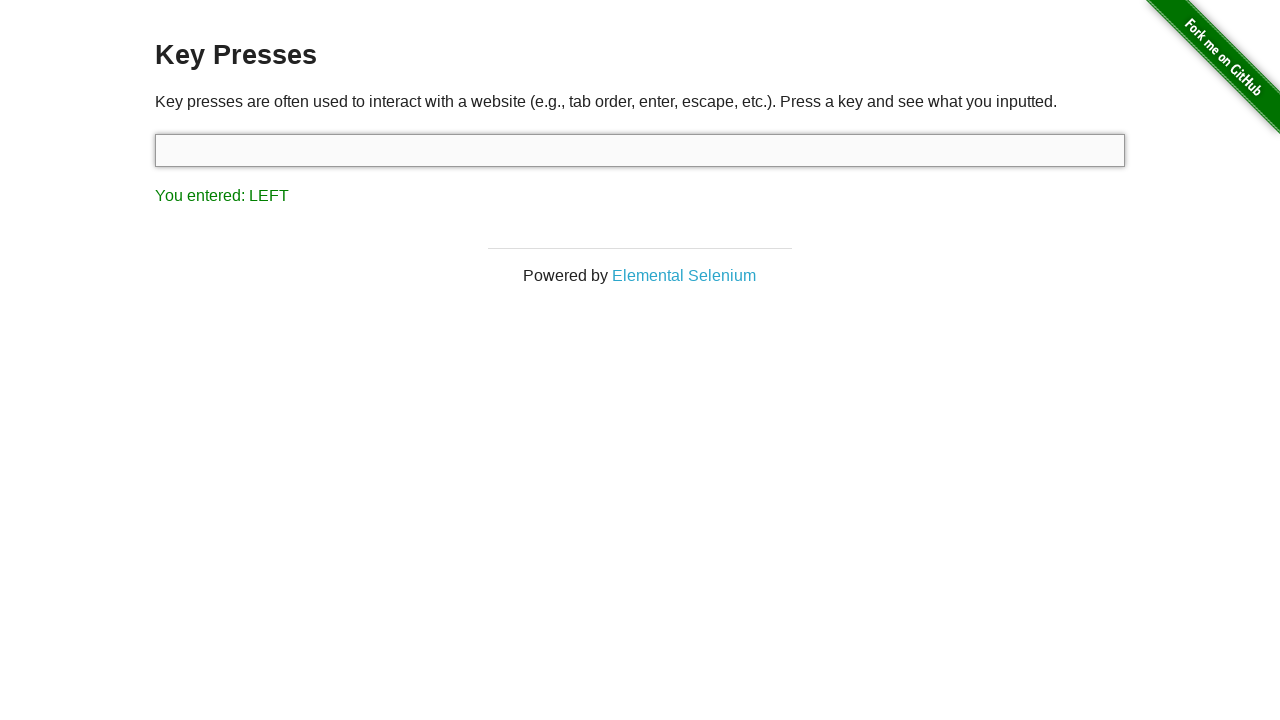

Verified result text shows 'You entered: LEFT'
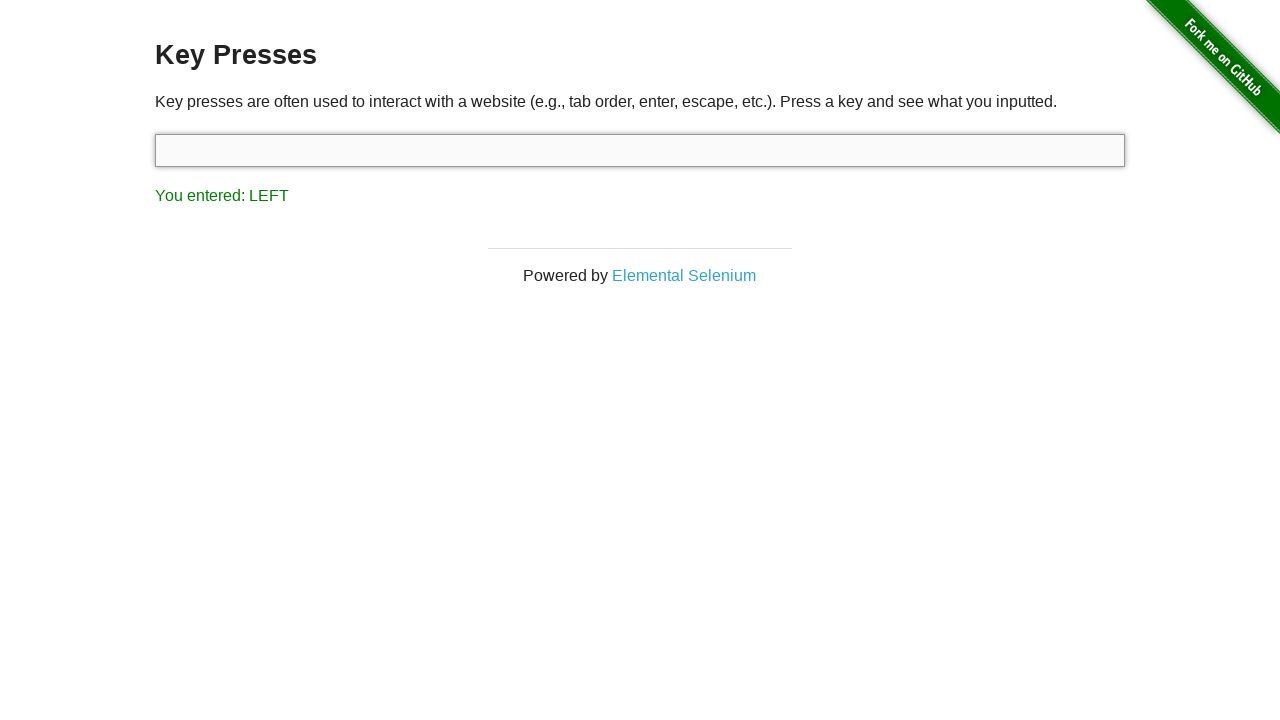

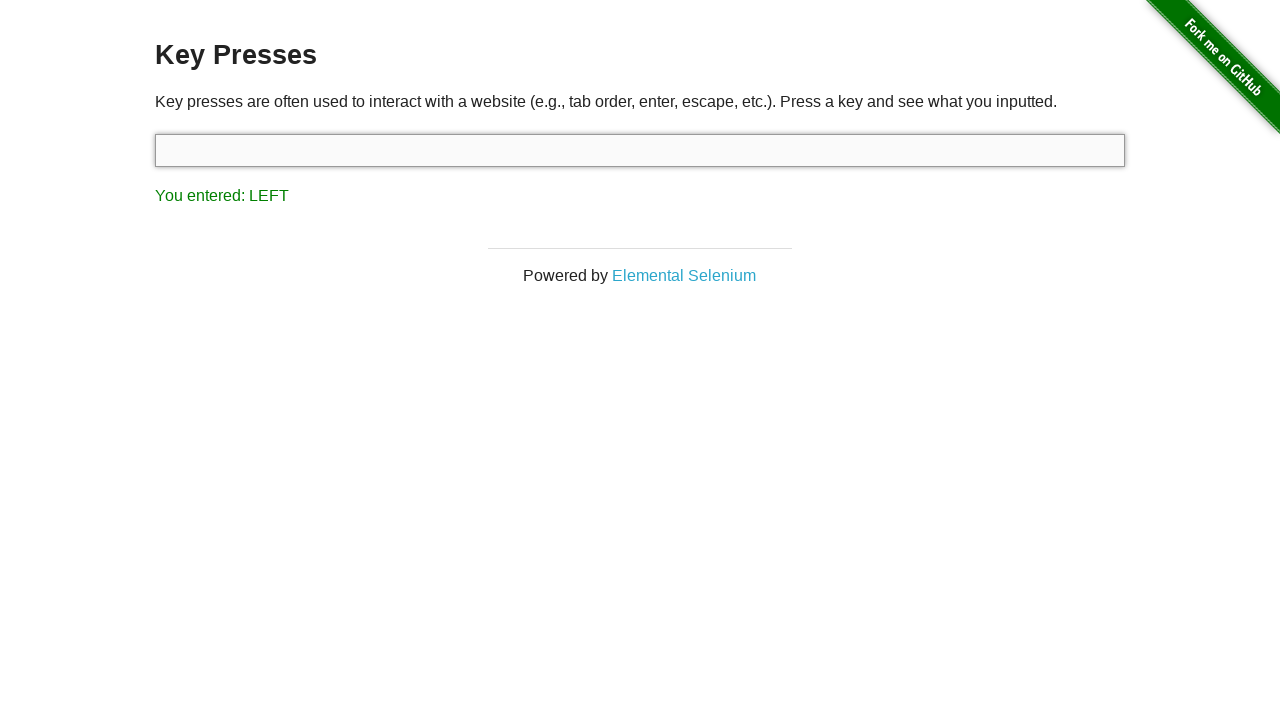